Tests form submission by entering a comment and verifying it appears after submit

Starting URL: http://saucelabs.com/test/guinea-pig

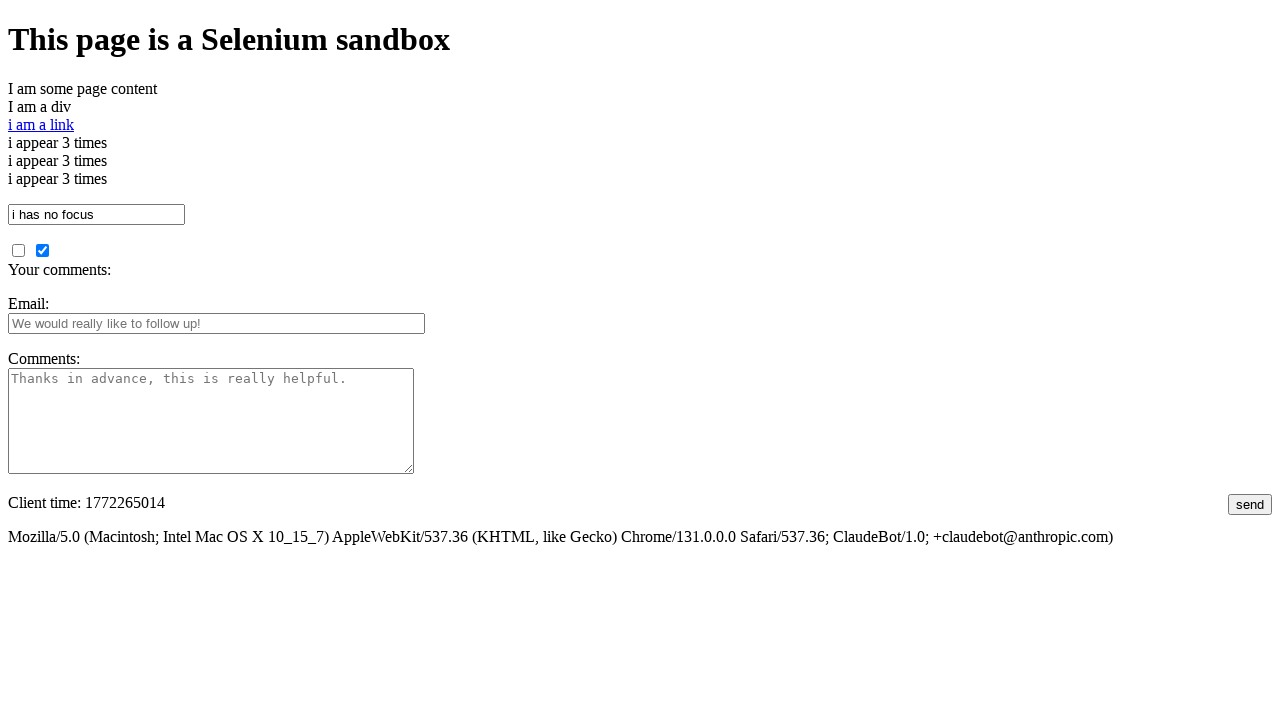

Filled comments field with test comment on #comments
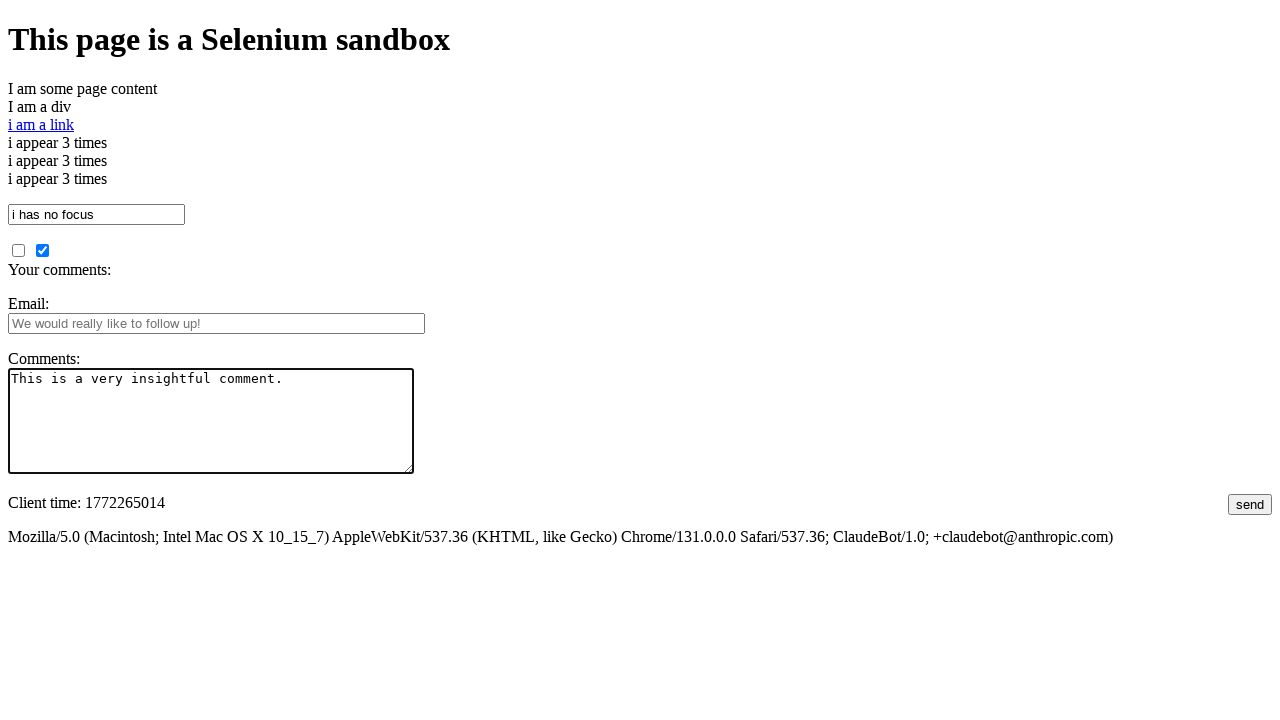

Clicked submit button to submit comment form at (1250, 504) on #submit
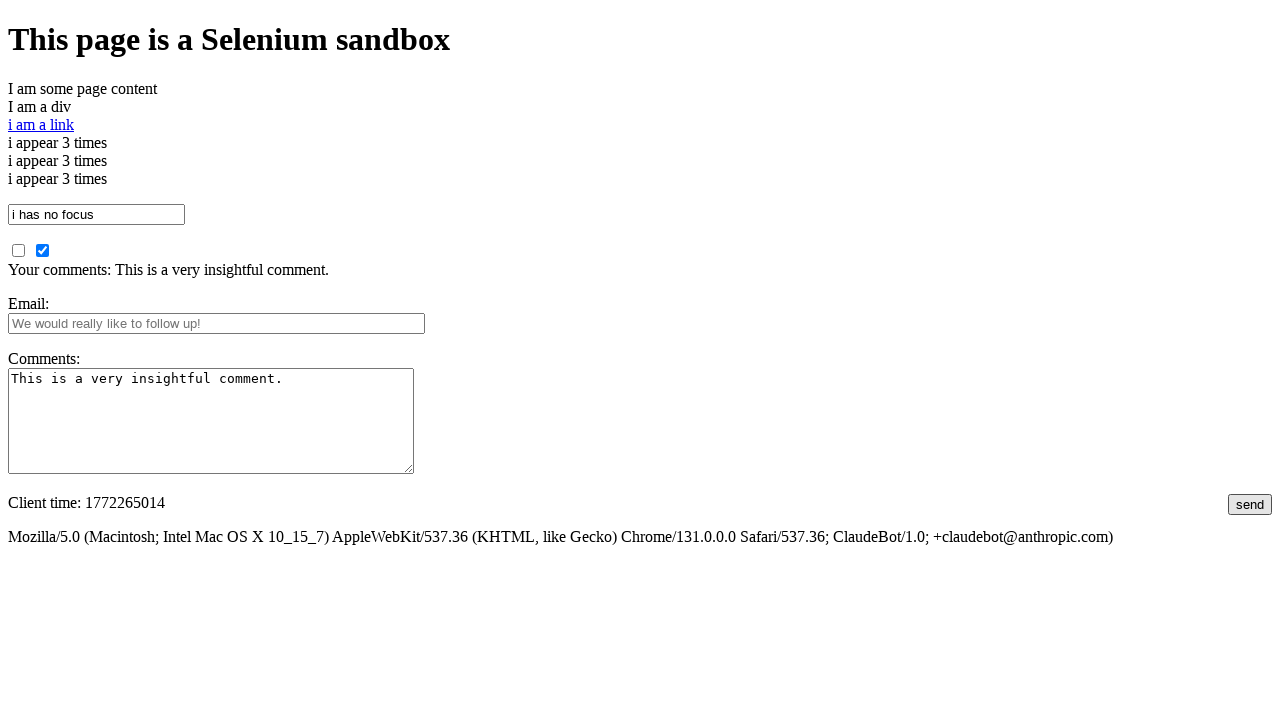

Waited for comment confirmation section to load
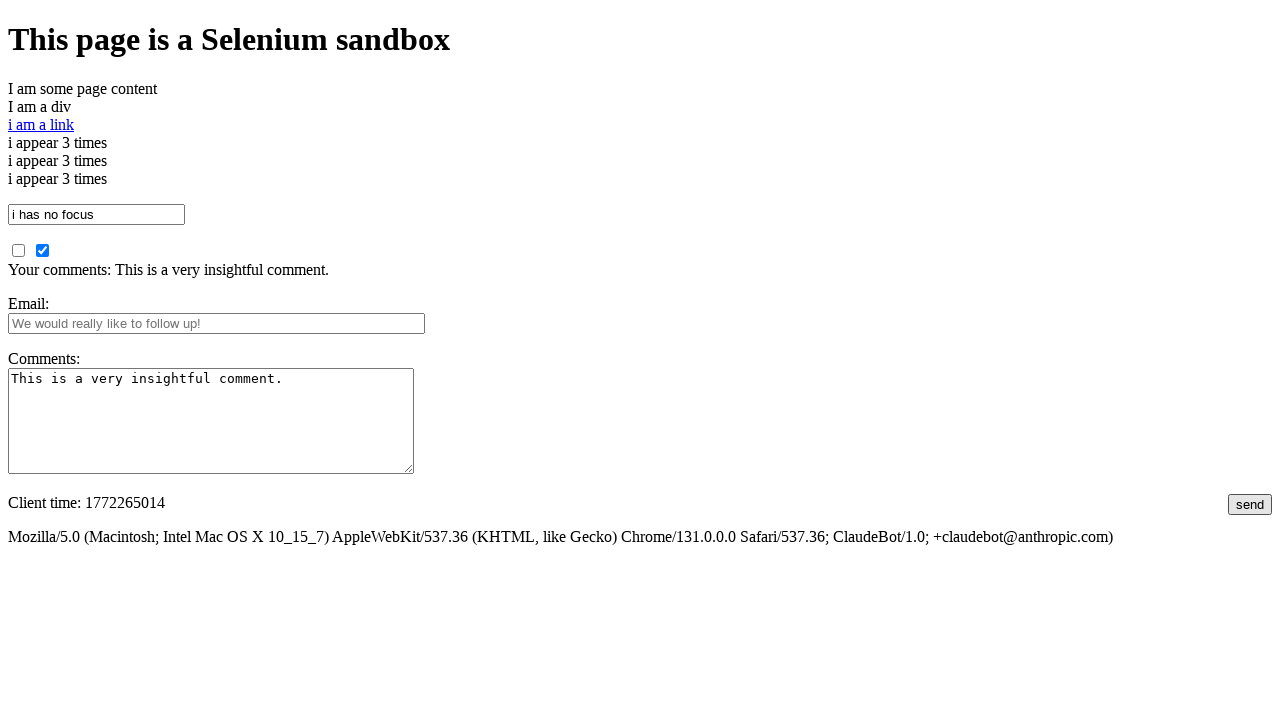

Verified submitted comment appears in confirmation section
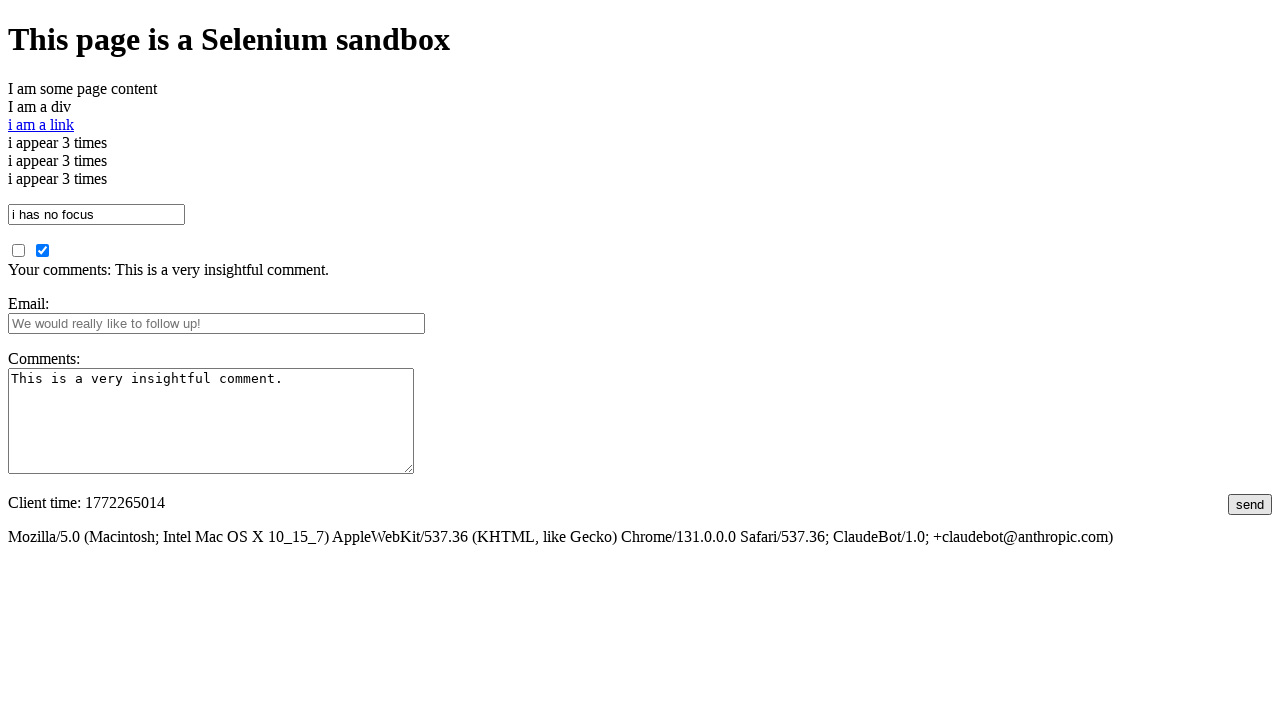

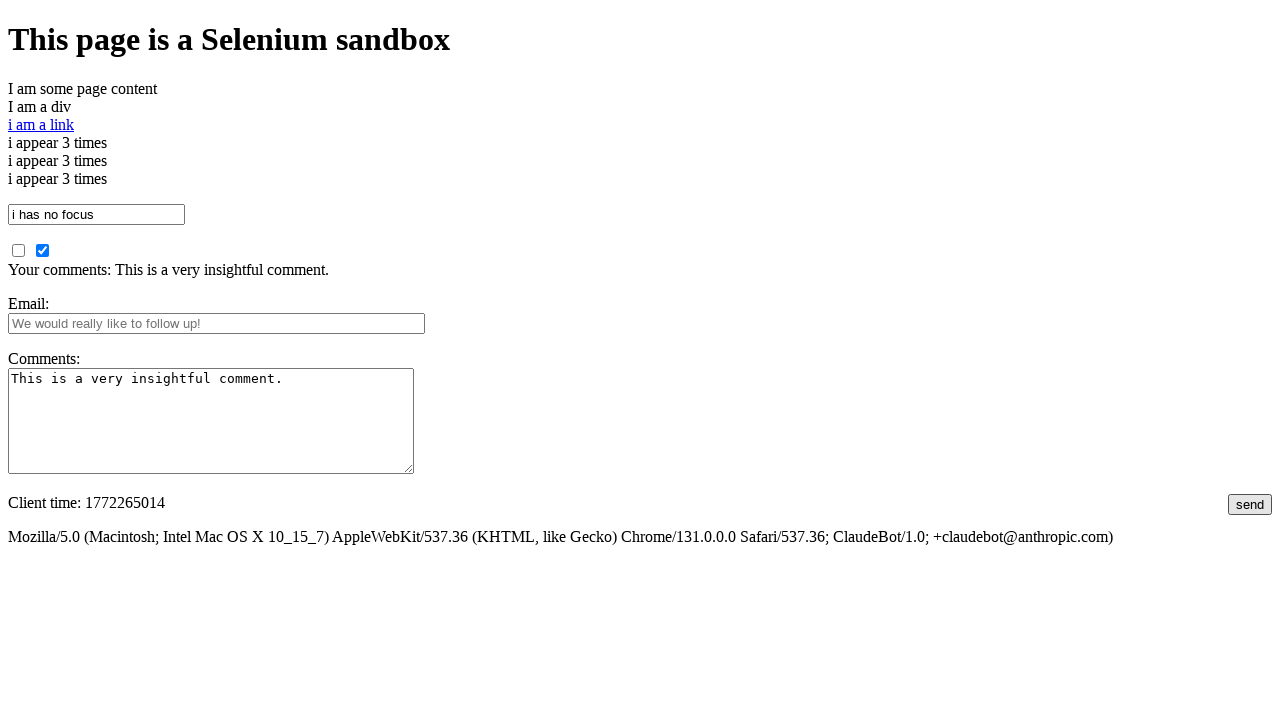